Navigates to YouTube and verifies the page title contains "YouTube"

Starting URL: https://www.youtube.com/

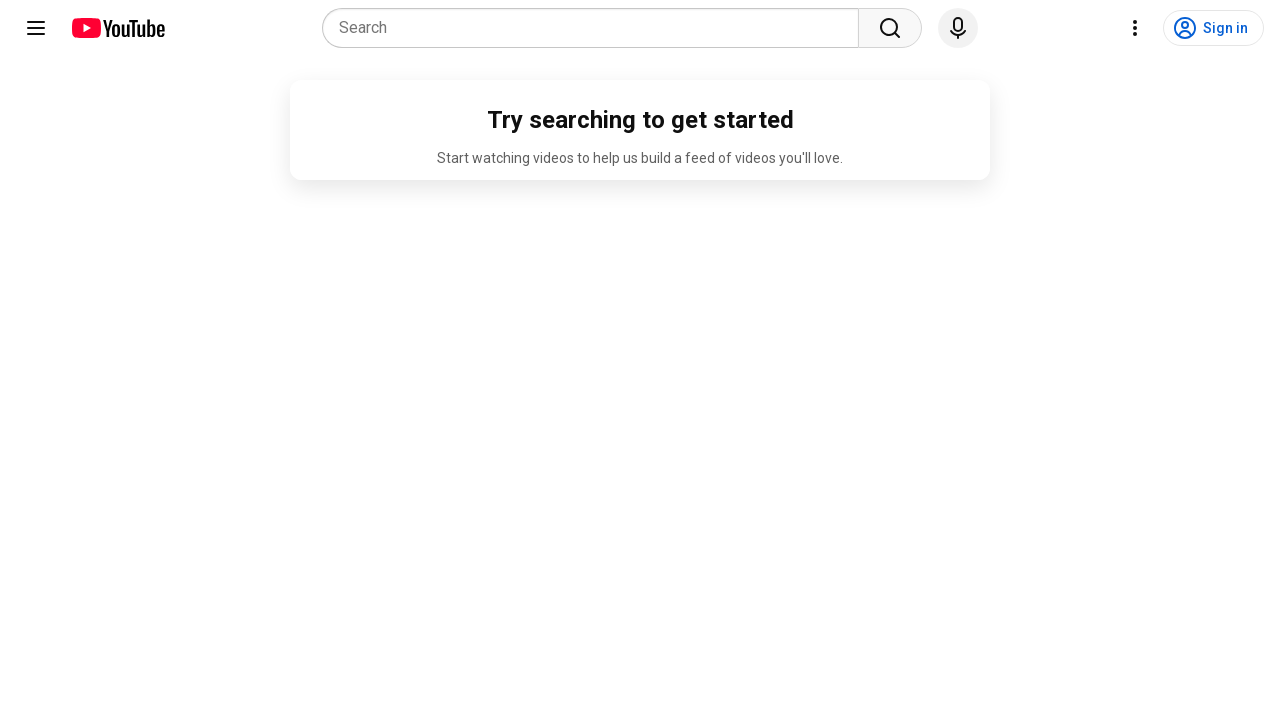

Navigated to https://www.youtube.com/
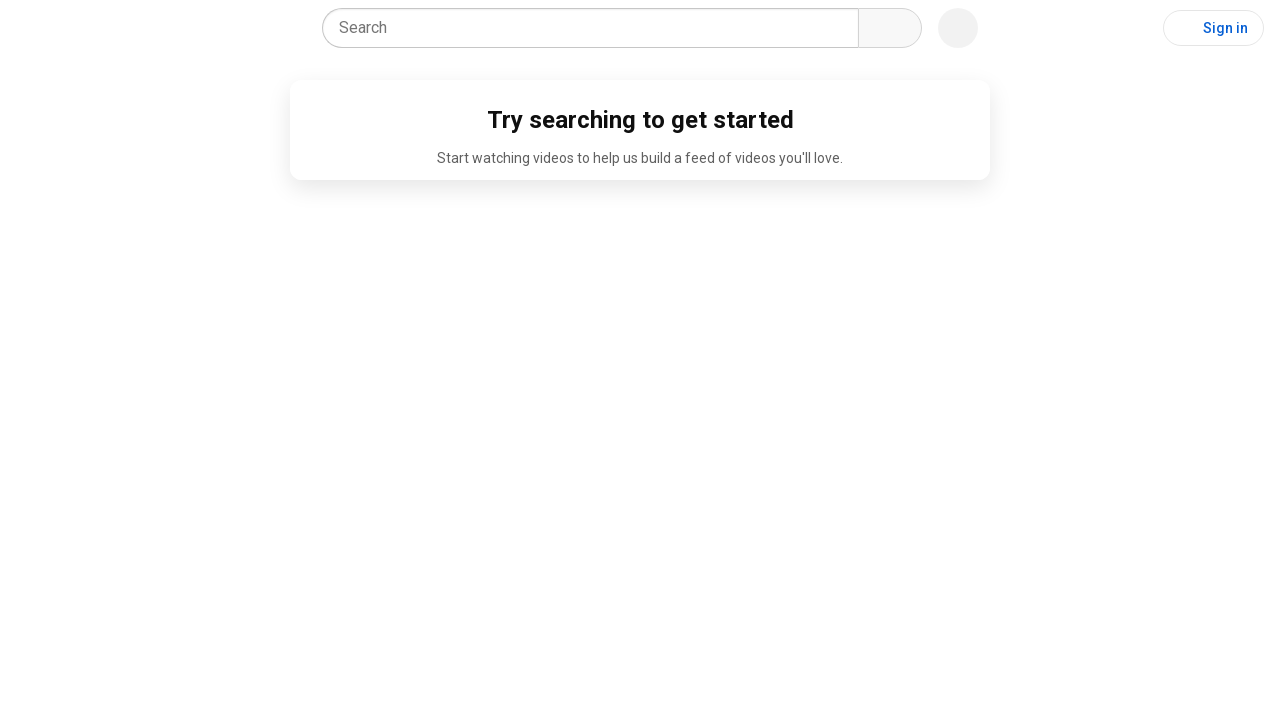

Verified page title contains 'YouTube'
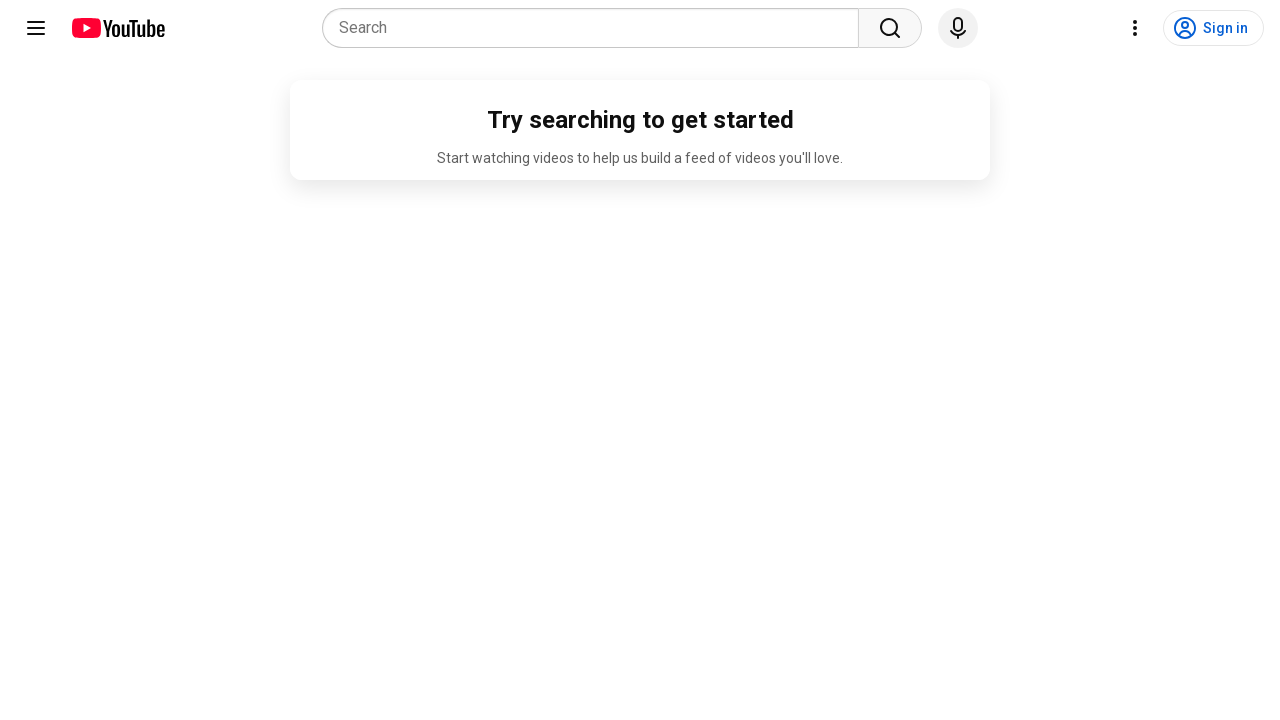

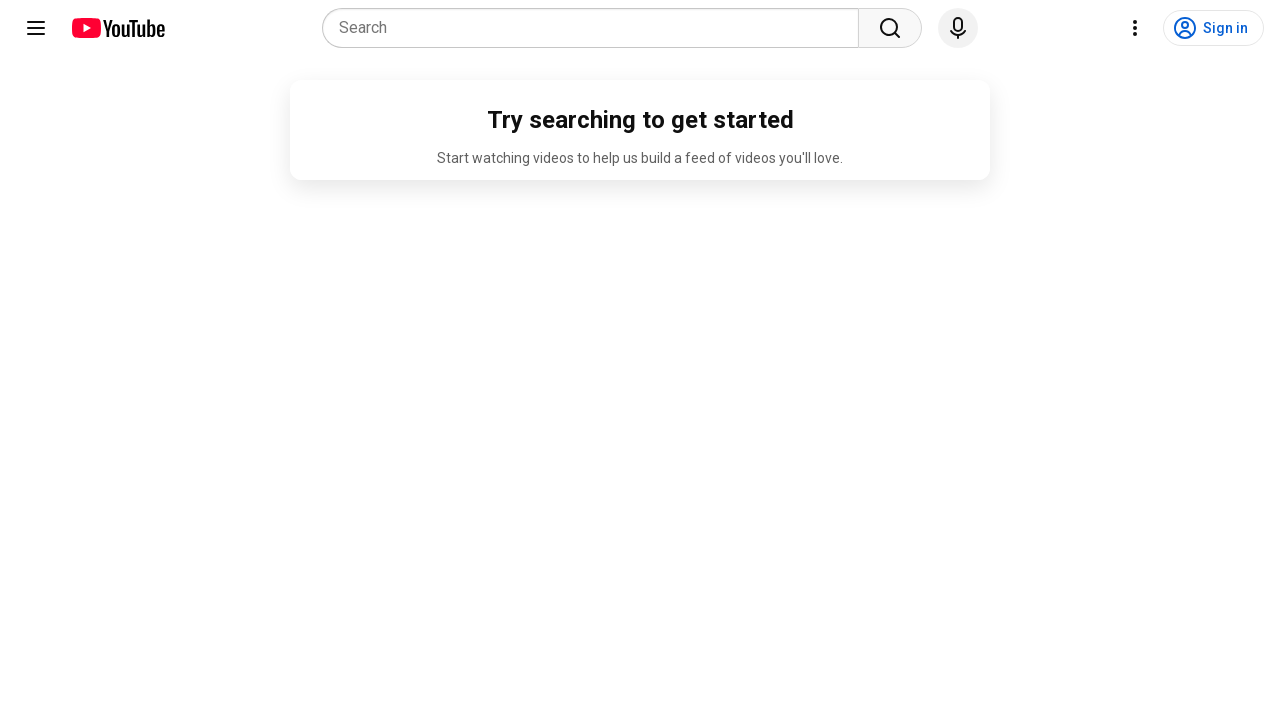